Tests that the Bilibili homepage loads correctly by verifying the page title contains expected text and the URL matches the expected value

Starting URL: https://www.bilibili.com/

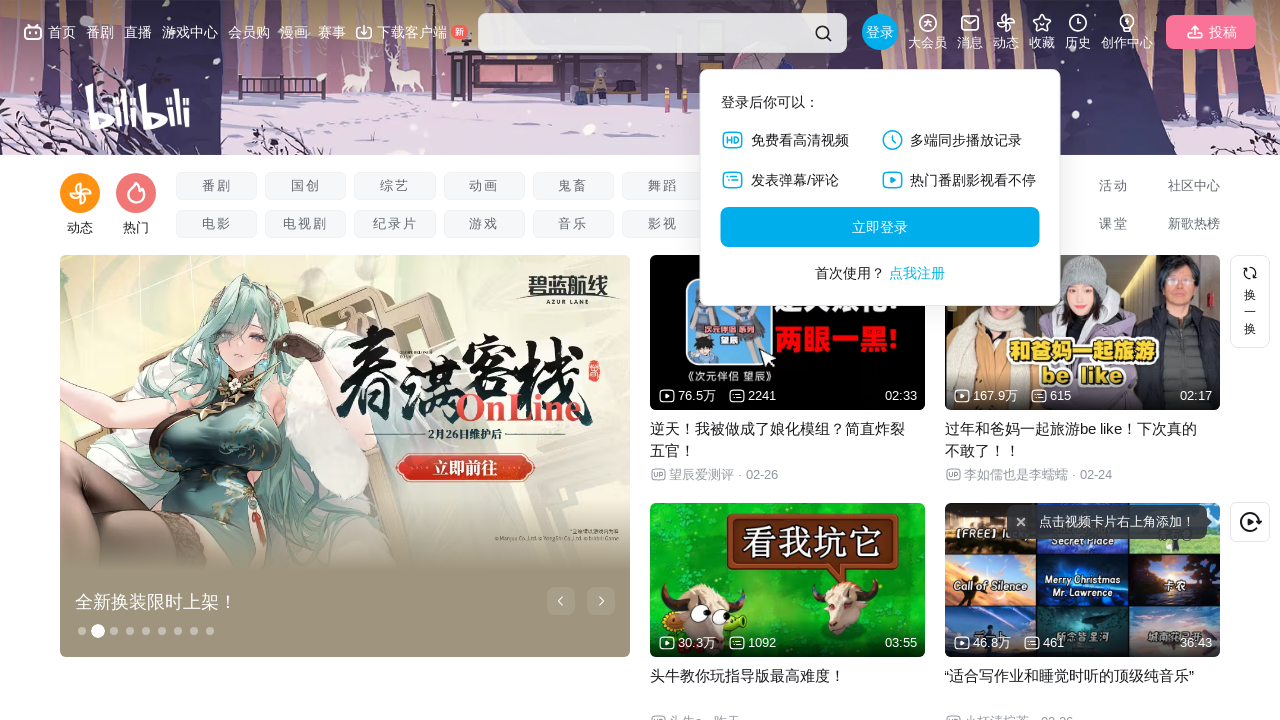

Waited for page to reach domcontentloaded state
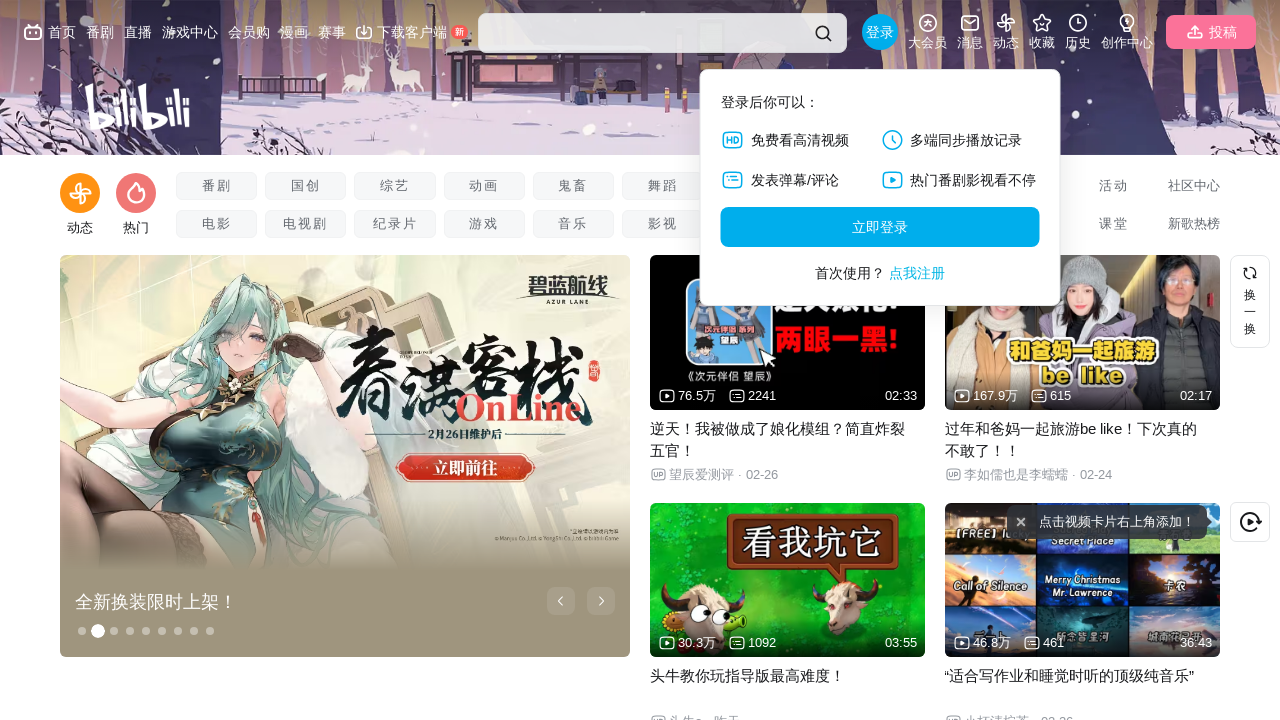

Verified page title contains '干杯'
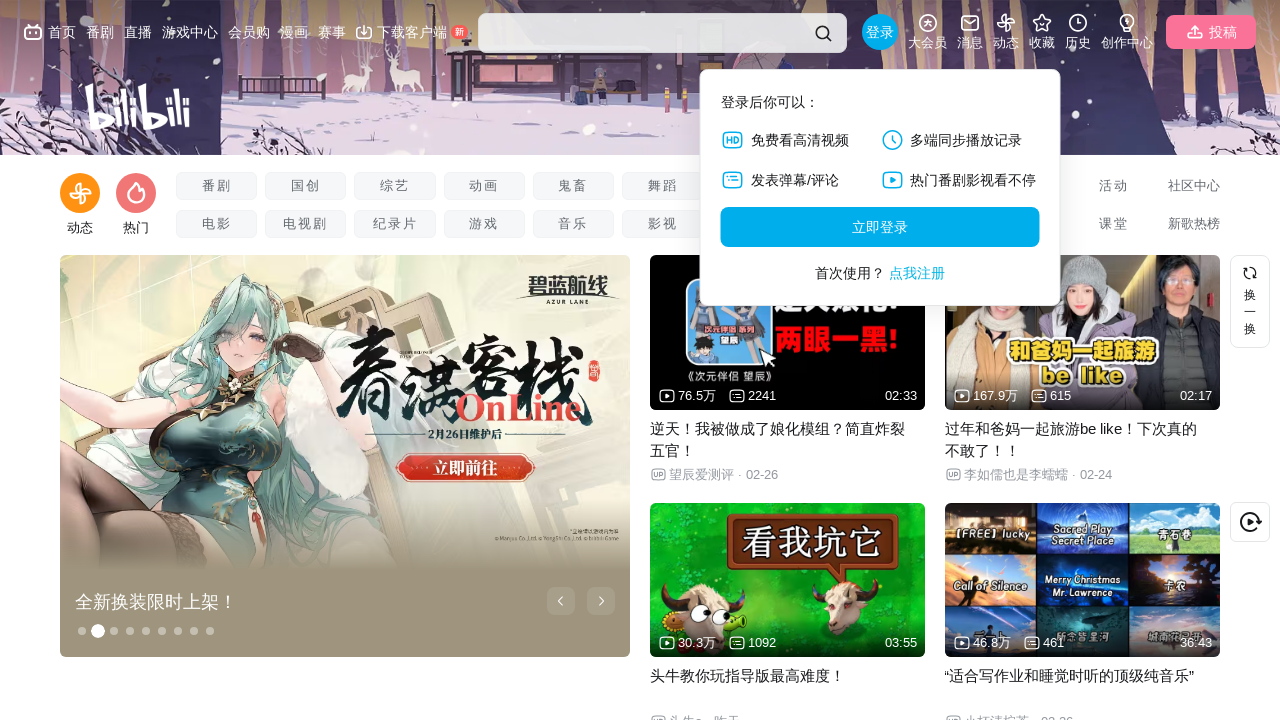

Verified current URL matches https://www.bilibili.com/
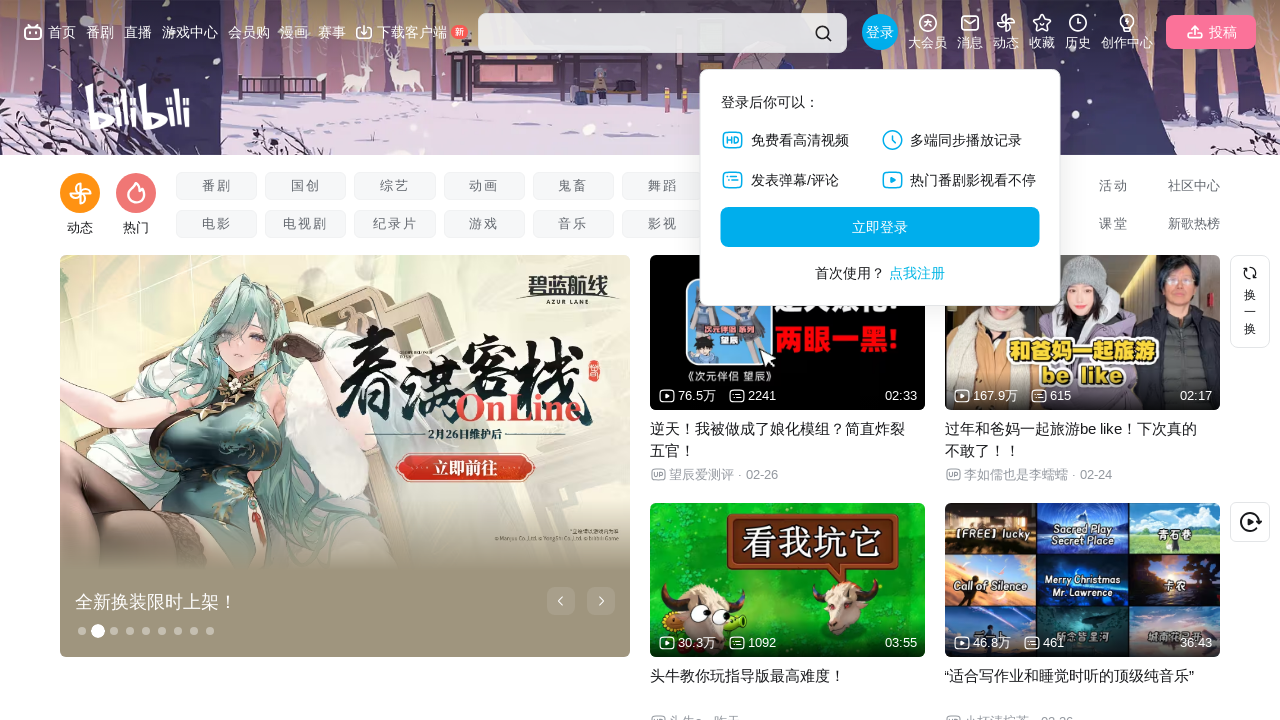

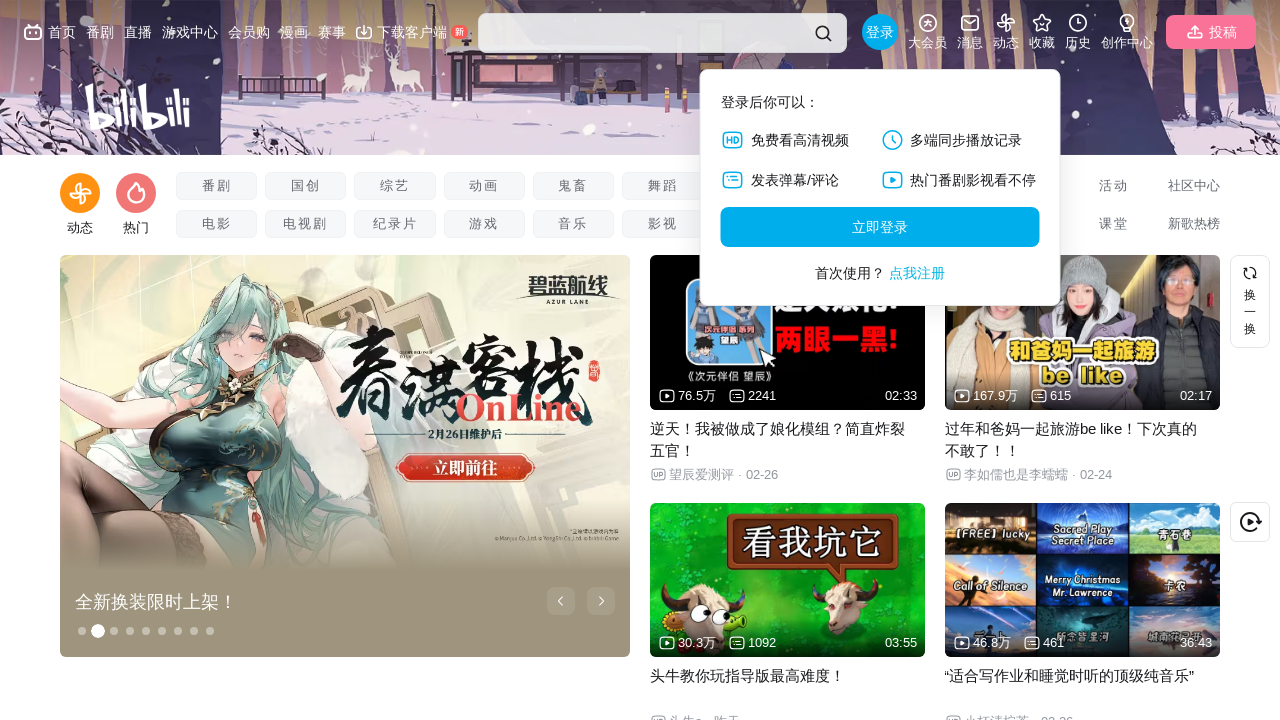